Tests a data types form by filling in personal information fields (name, address, email, phone, city, country, job position, company) and submitting the form

Starting URL: https://bonigarcia.dev/selenium-webdriver-java/data-types.html

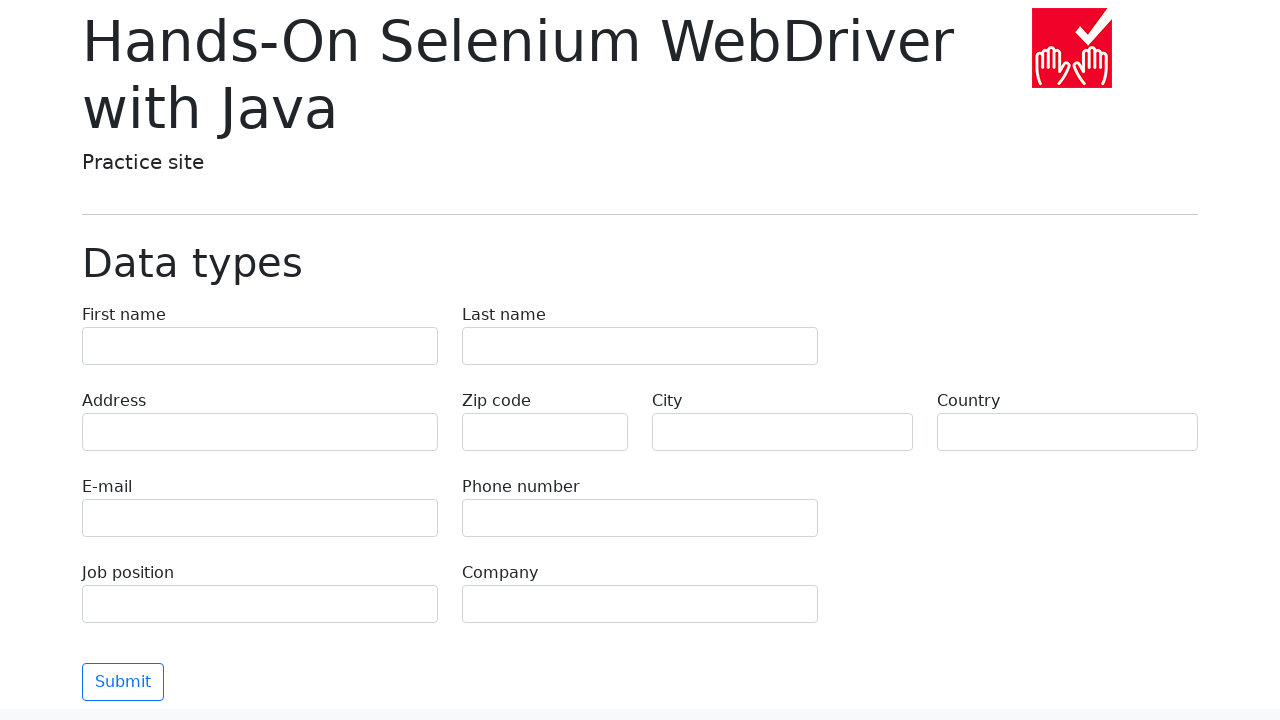

Filled first name field with 'John' on input[name='first-name']
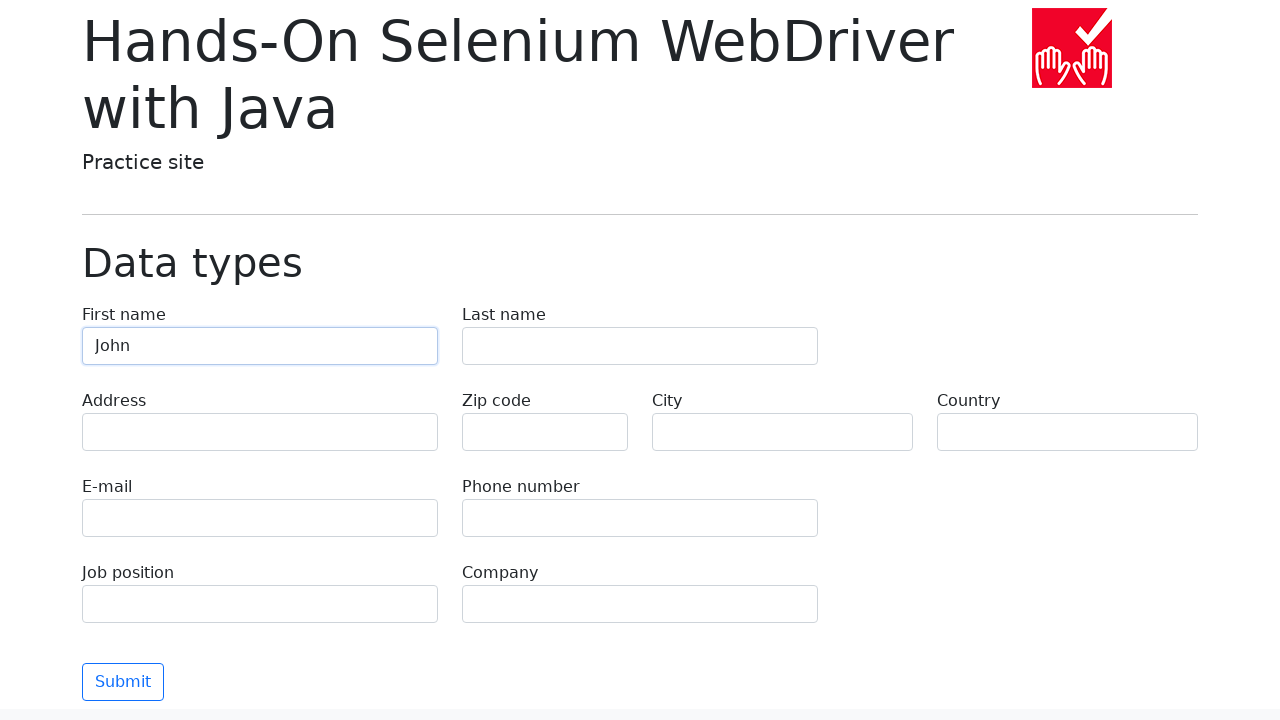

Filled last name field with 'Anderson' on input[name='last-name']
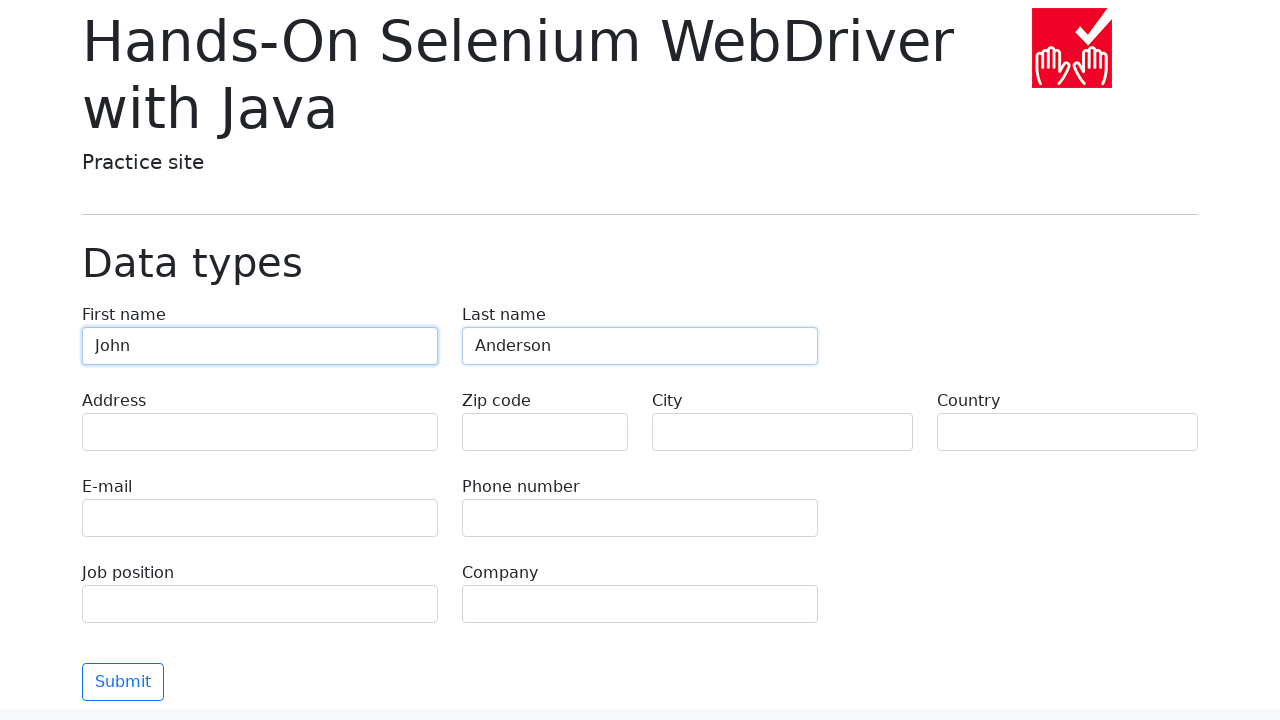

Filled address field with '742 Evergreen Terrace' on input[name='address']
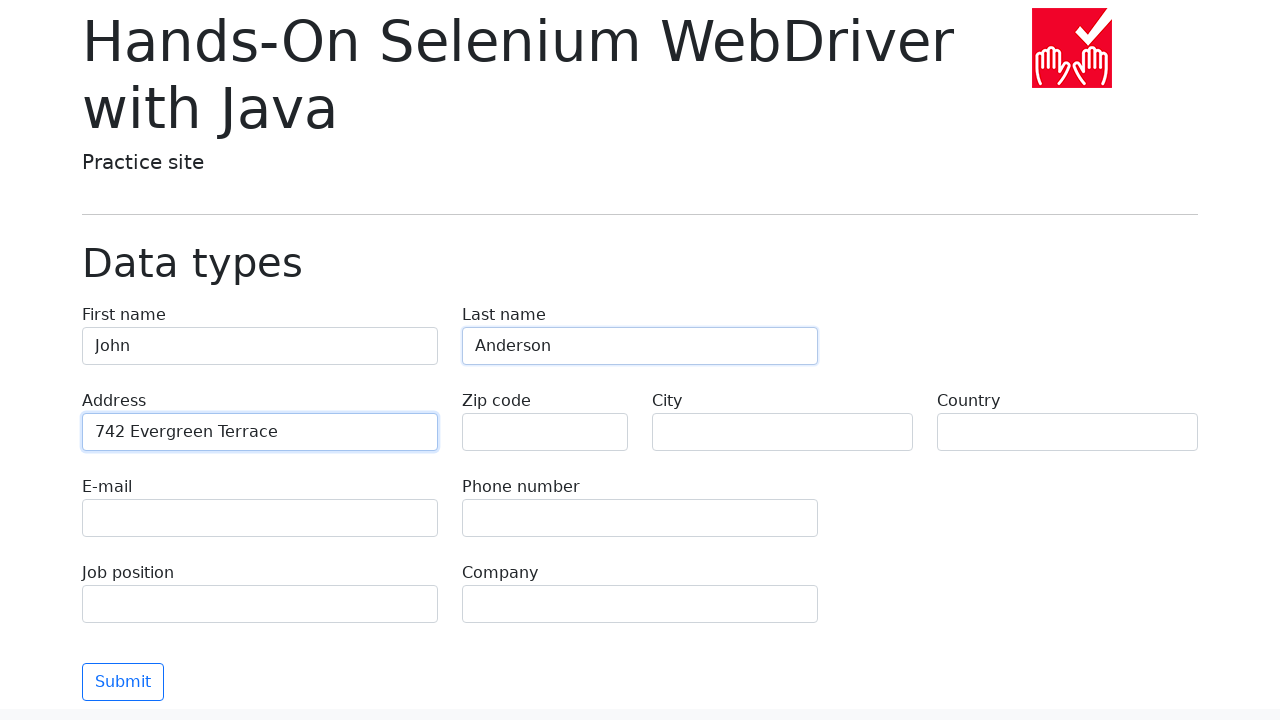

Filled email field with 'john.anderson@example.com' on input[name='e-mail']
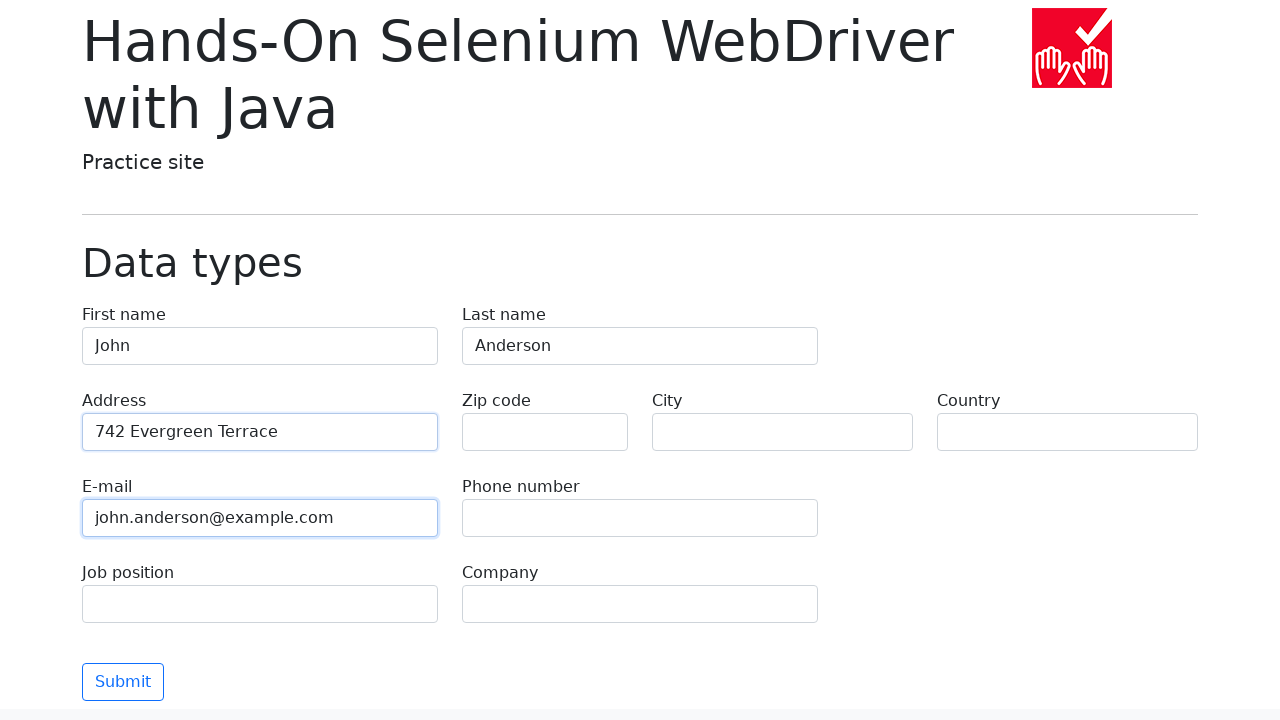

Filled phone field with '555-123-4567' on input[name='phone']
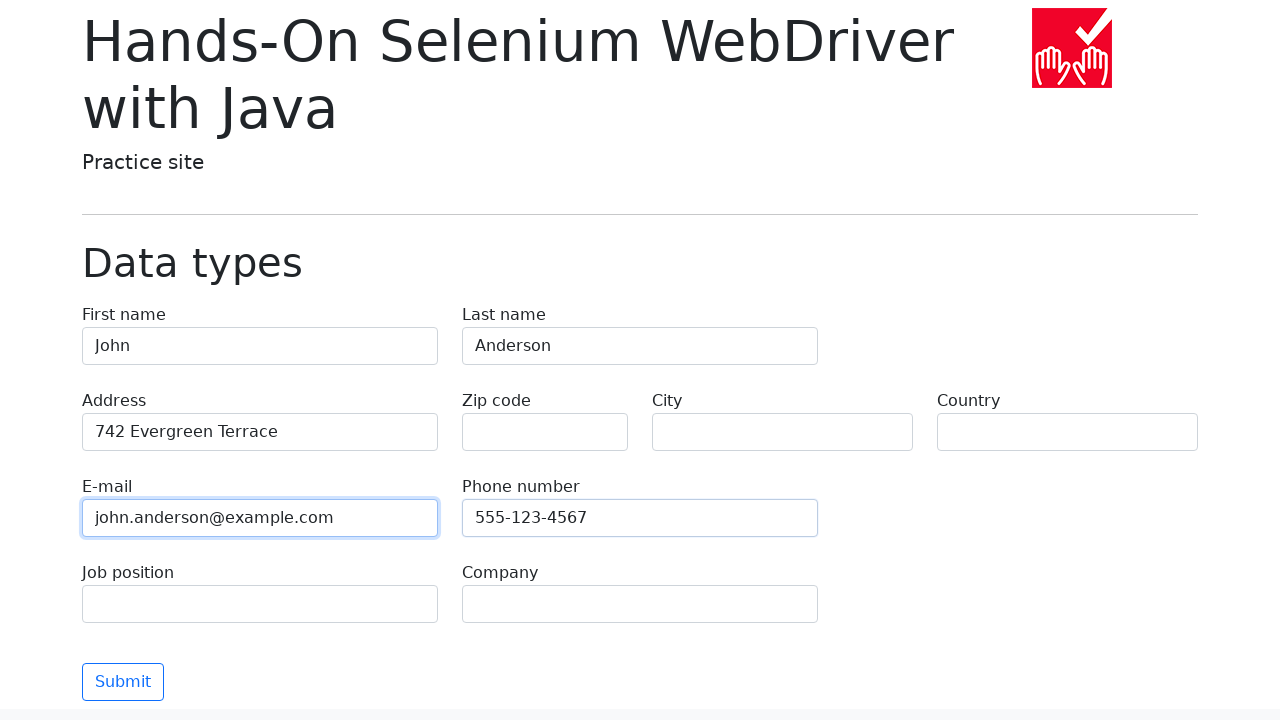

Filled city field with 'Springfield' on input[name='city']
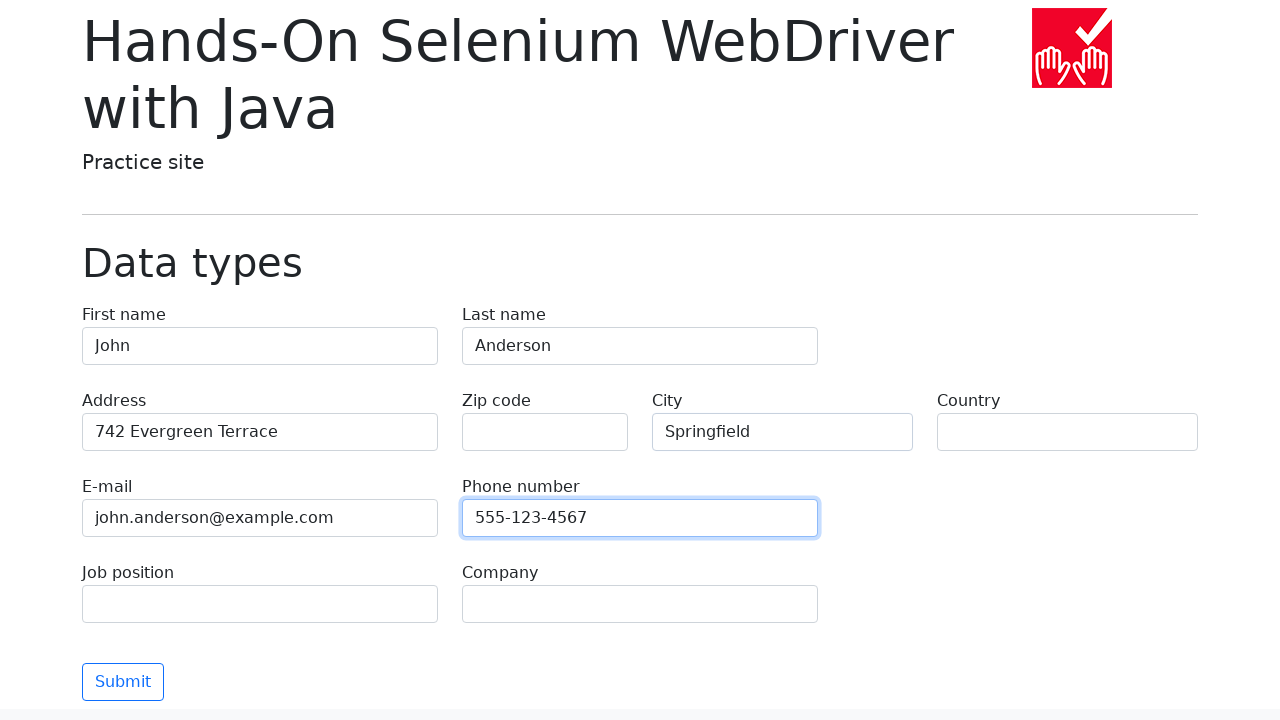

Filled country field with 'United States' on input[name='country']
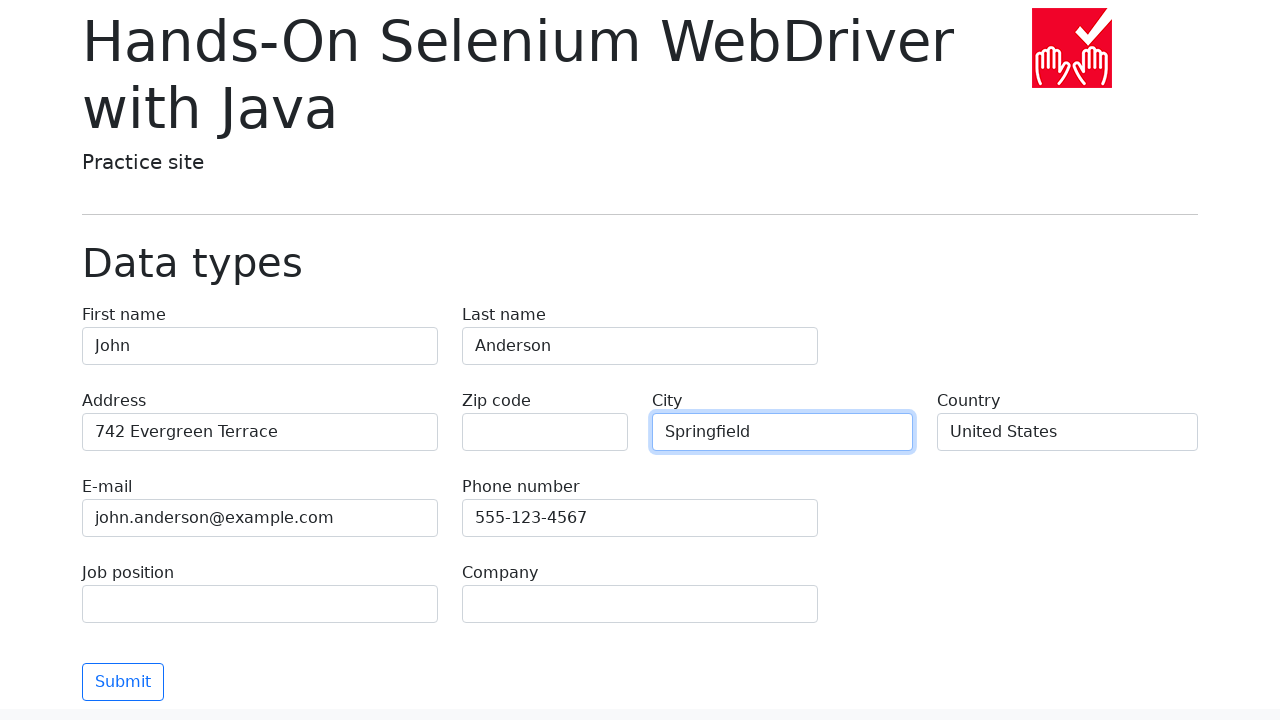

Filled job position field with 'Software Engineer' on input[name='job-position']
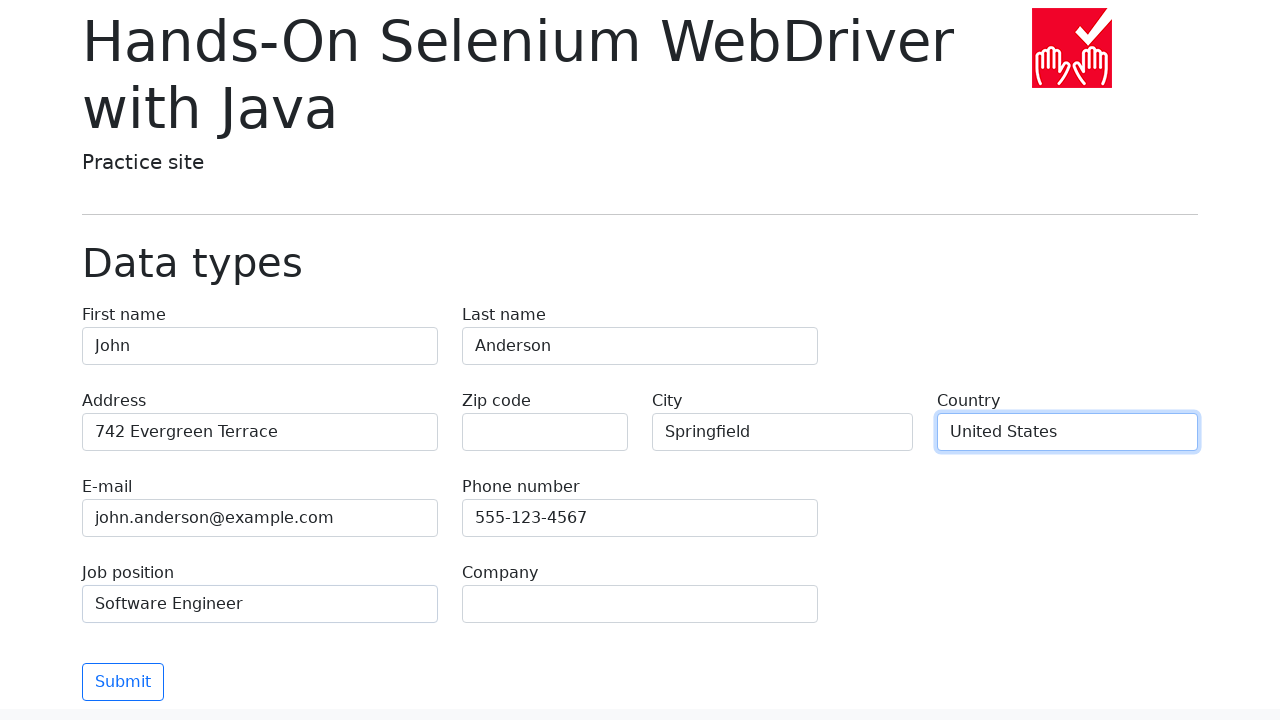

Filled company field with 'Tech Solutions Inc' on input[name='company']
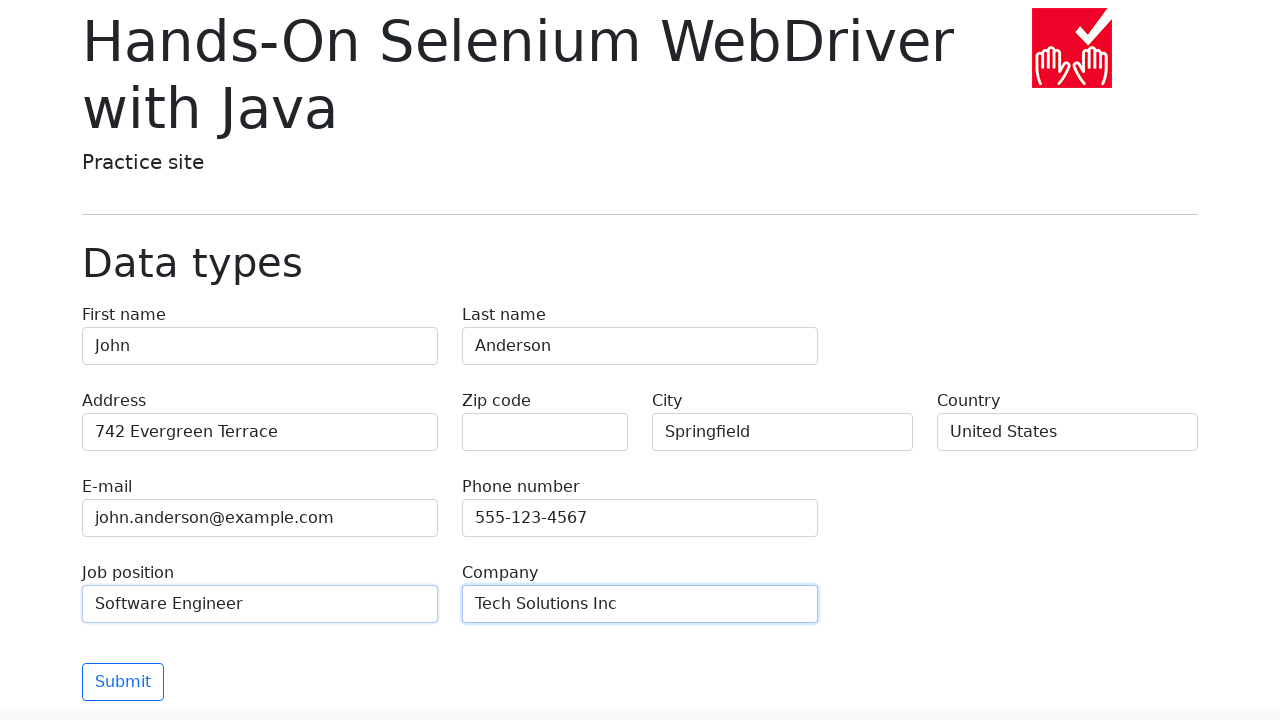

Clicked submit button to submit the form at (123, 682) on button[type='submit']
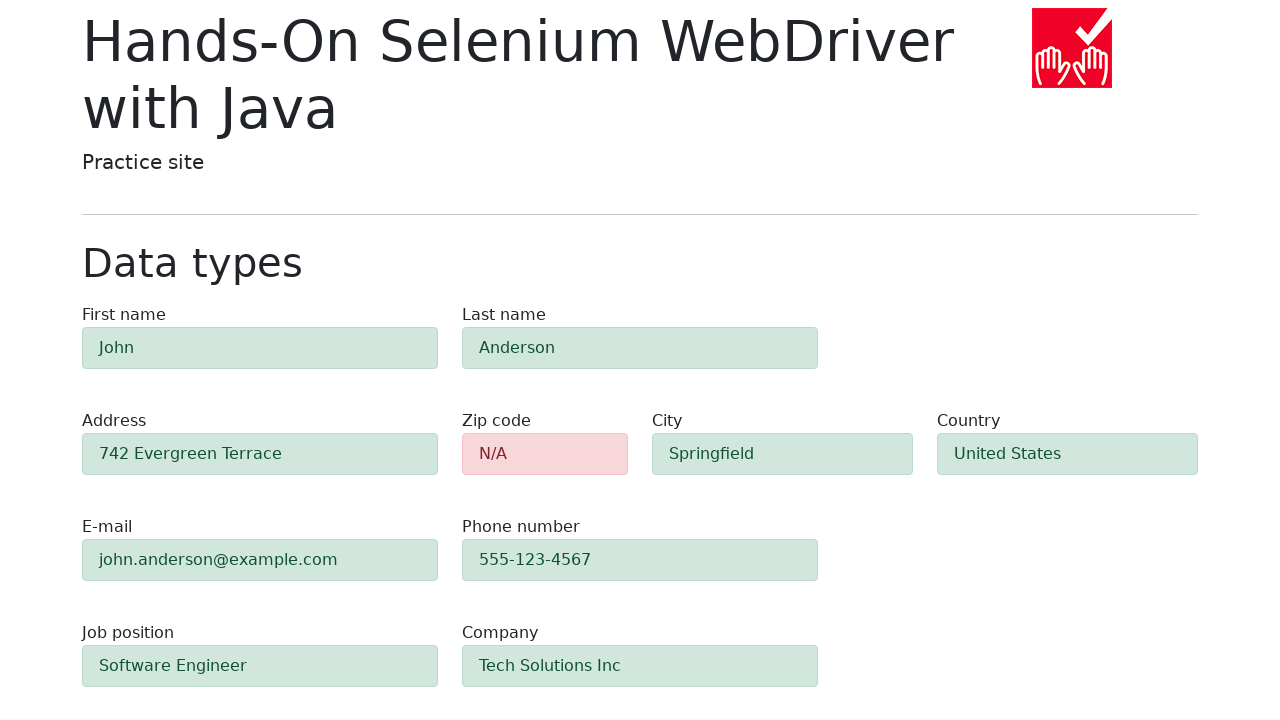

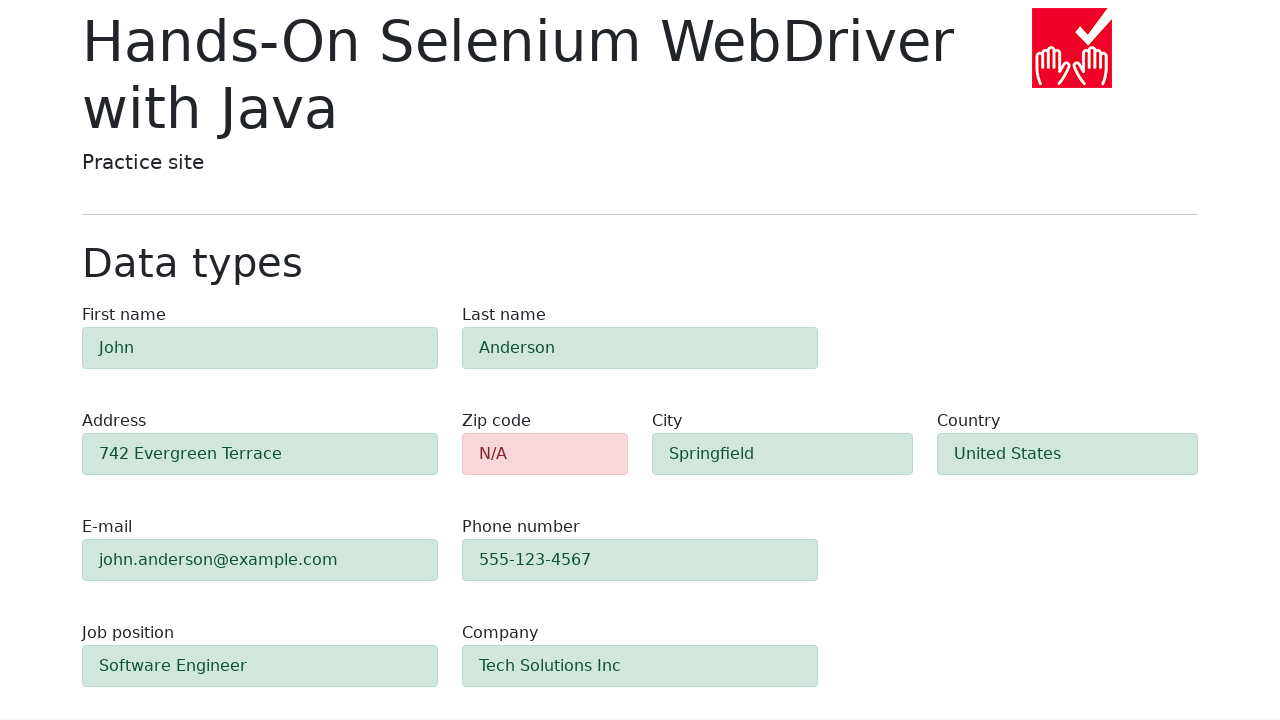